Tests a demo banking application by adding a customer, opening an account, logging in as customer, making a deposit, and performing a withdrawal to verify the balance updates correctly.

Starting URL: https://www.globalsqa.com/angularJs-protractor/BankingProject/#/login

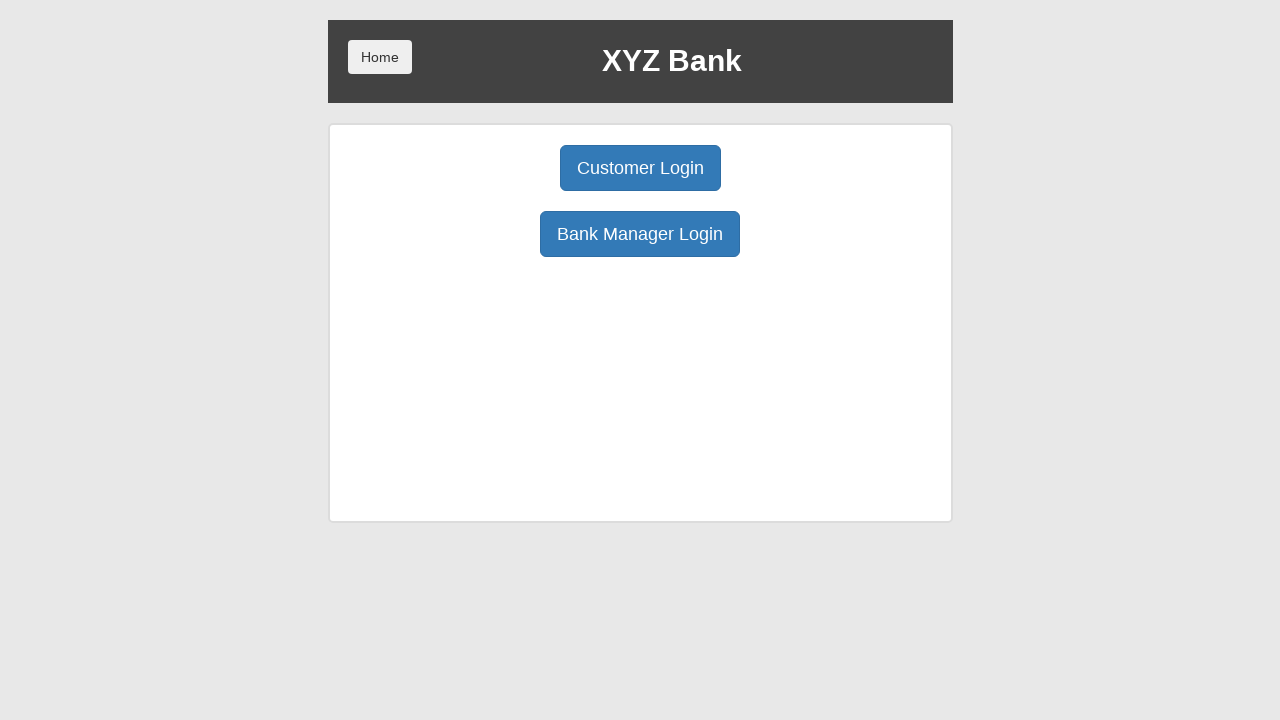

Clicked Bank Manager Login button at (640, 234) on text=Bank Manager Login
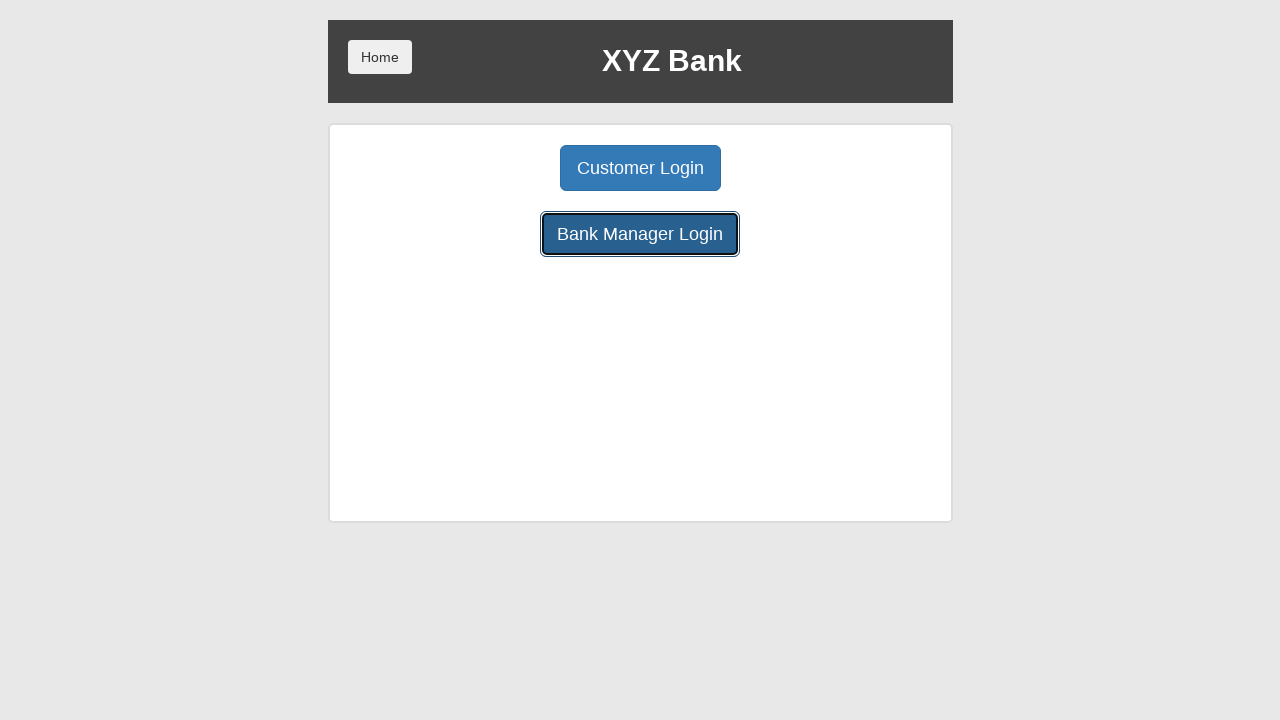

Navigated to manager page
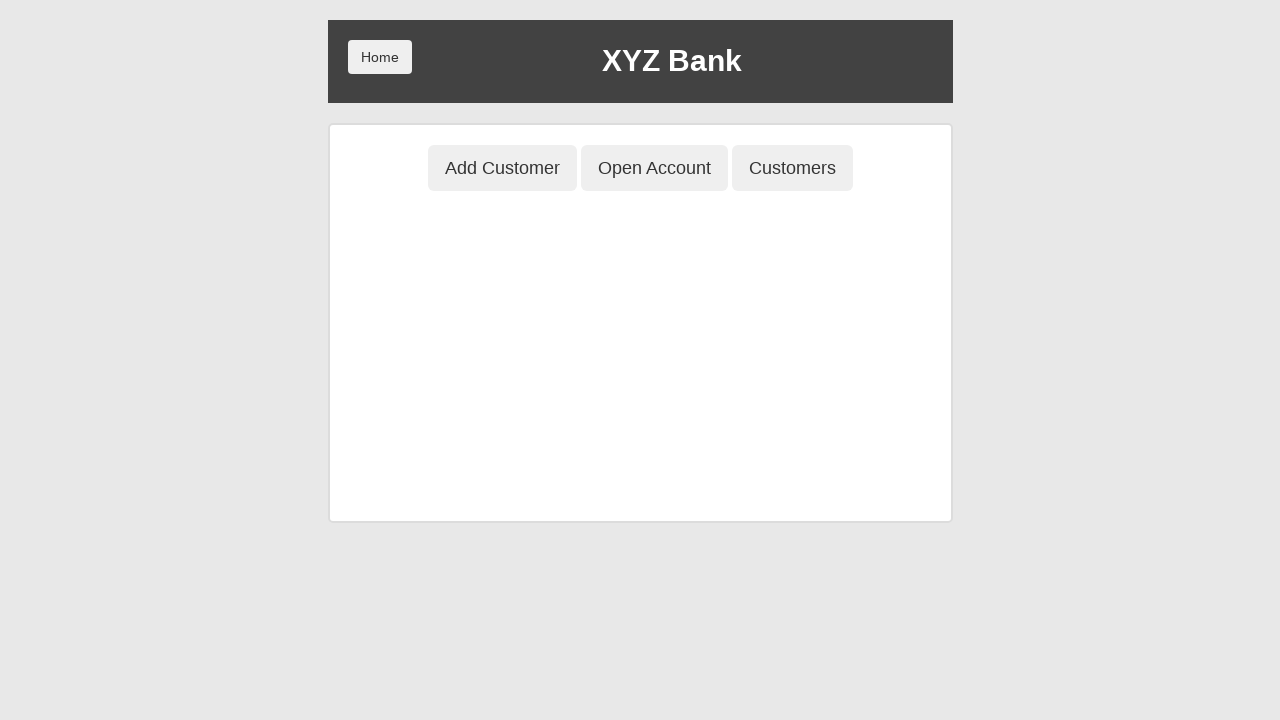

Clicked Add Customer button at (502, 168) on text=Add Customer
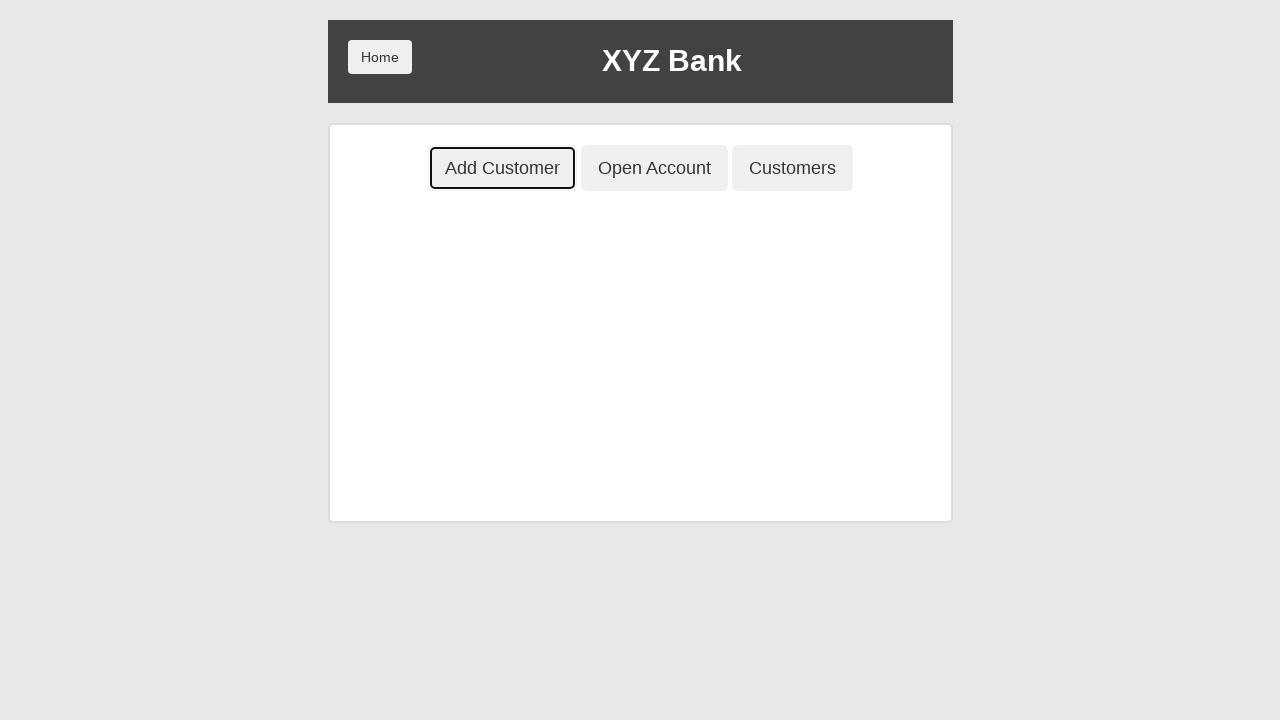

Navigated to Add Customer page
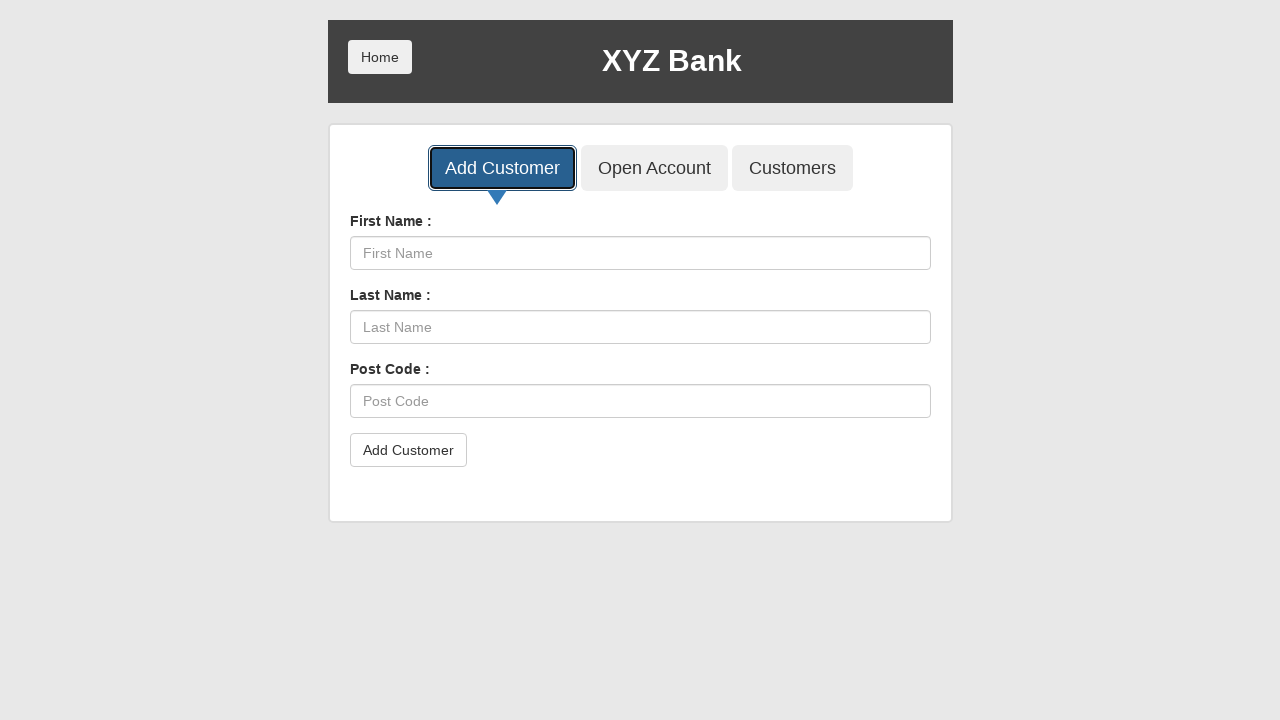

Clicked First Name field at (640, 253) on [placeholder="First Name"]
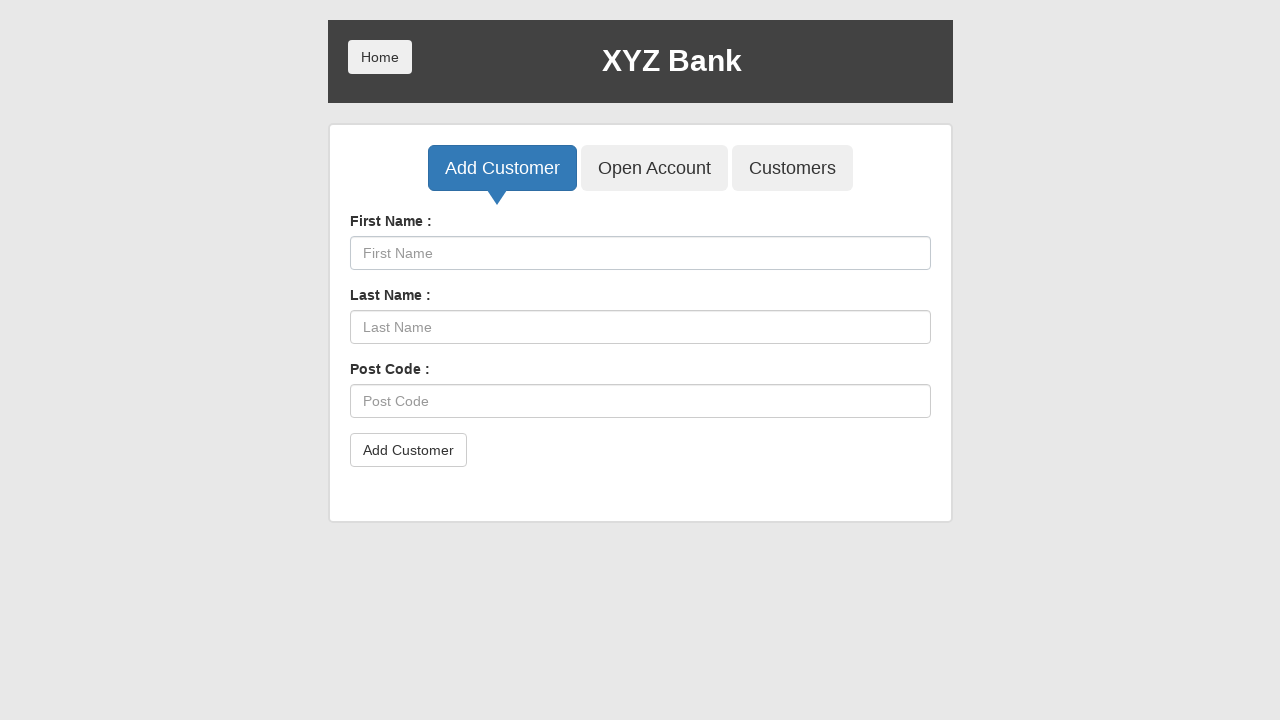

Filled First Name field with 'TestUser2024' on [placeholder="First Name"]
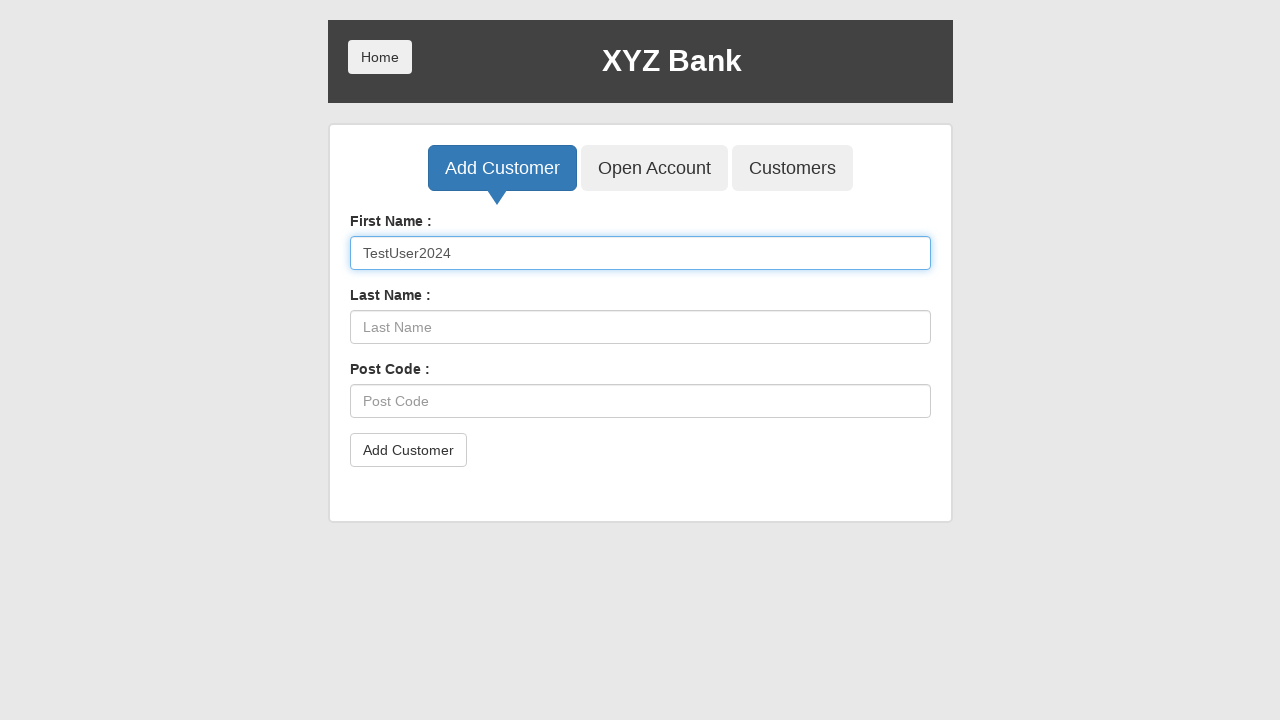

Clicked Last Name field at (640, 327) on [placeholder="Last Name"]
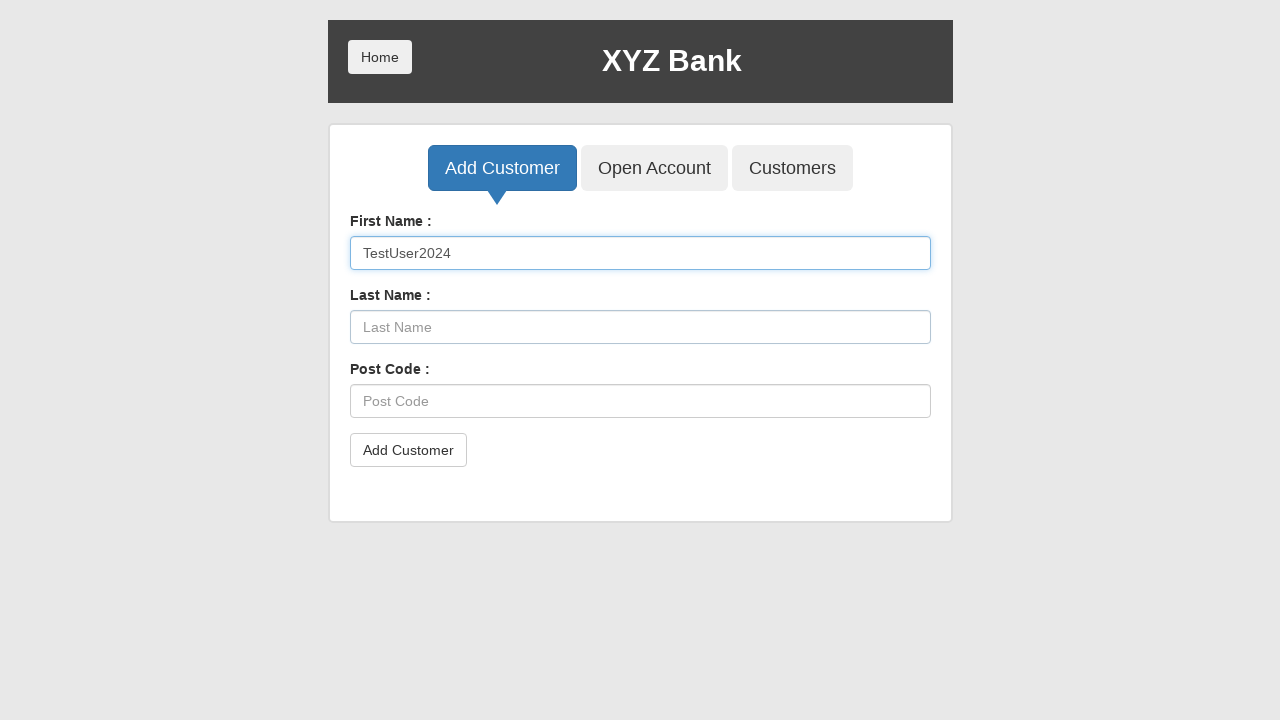

Filled Last Name field with 'Johnson' on [placeholder="Last Name"]
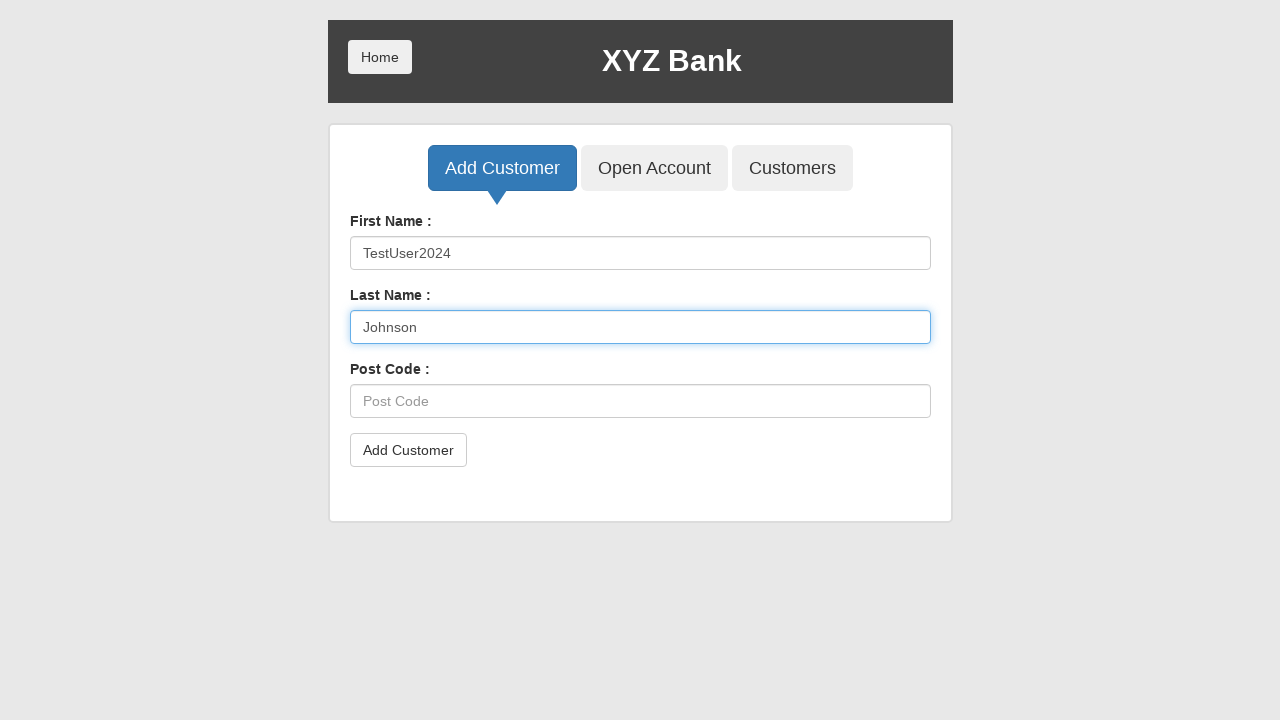

Clicked Post Code field at (640, 401) on [placeholder="Post Code"]
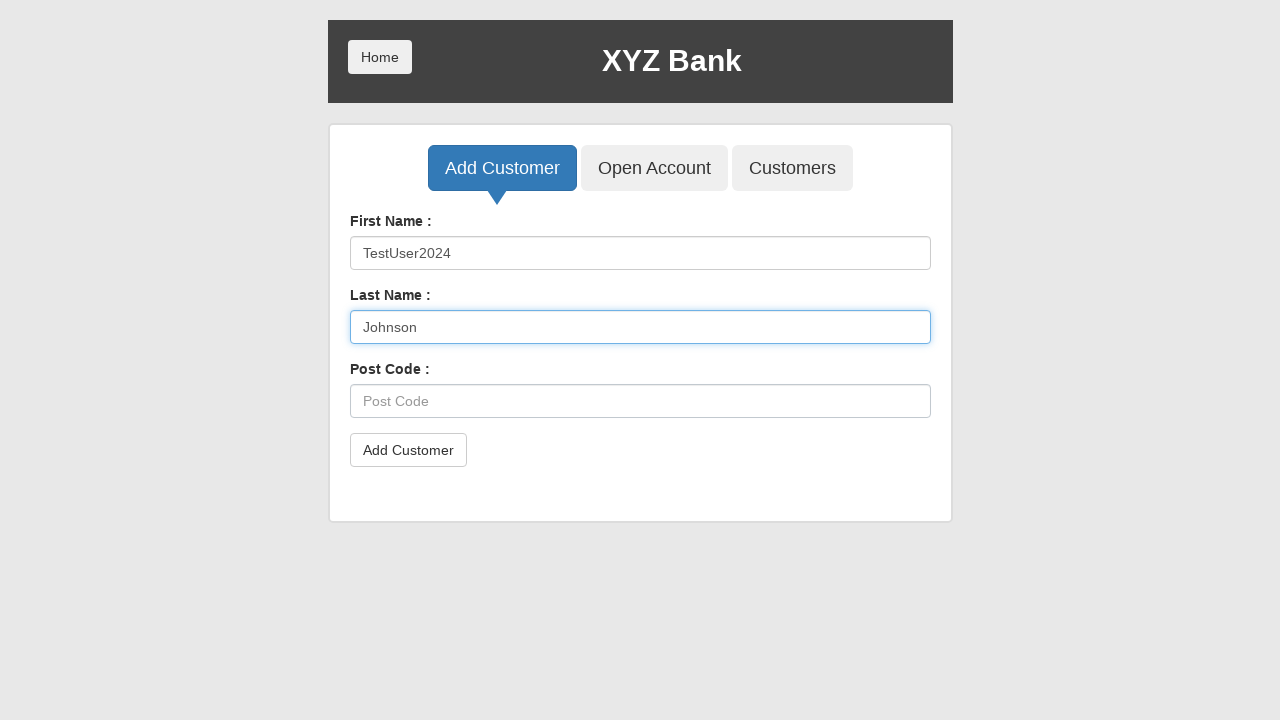

Filled Post Code field with '90210' on [placeholder="Post Code"]
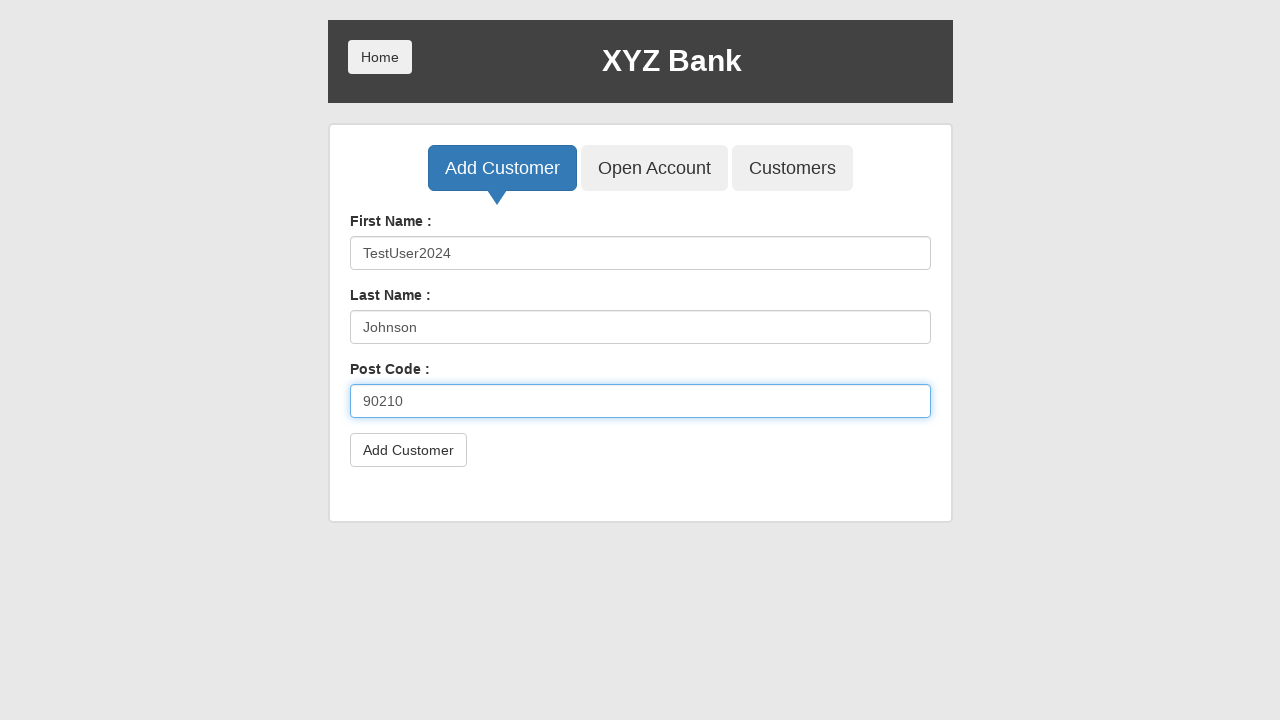

Set up dialog dismissal handler
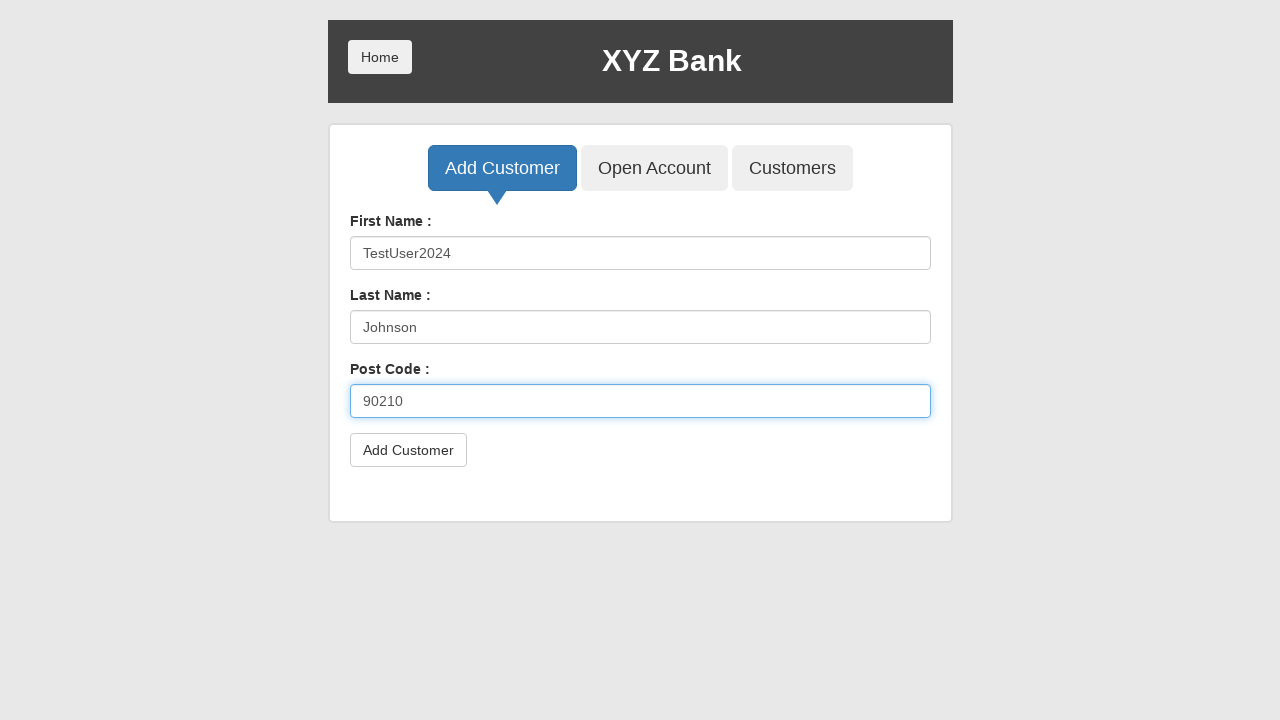

Clicked Add Customer button to create customer at (408, 450) on form[role="form"] >> text=Add Customer
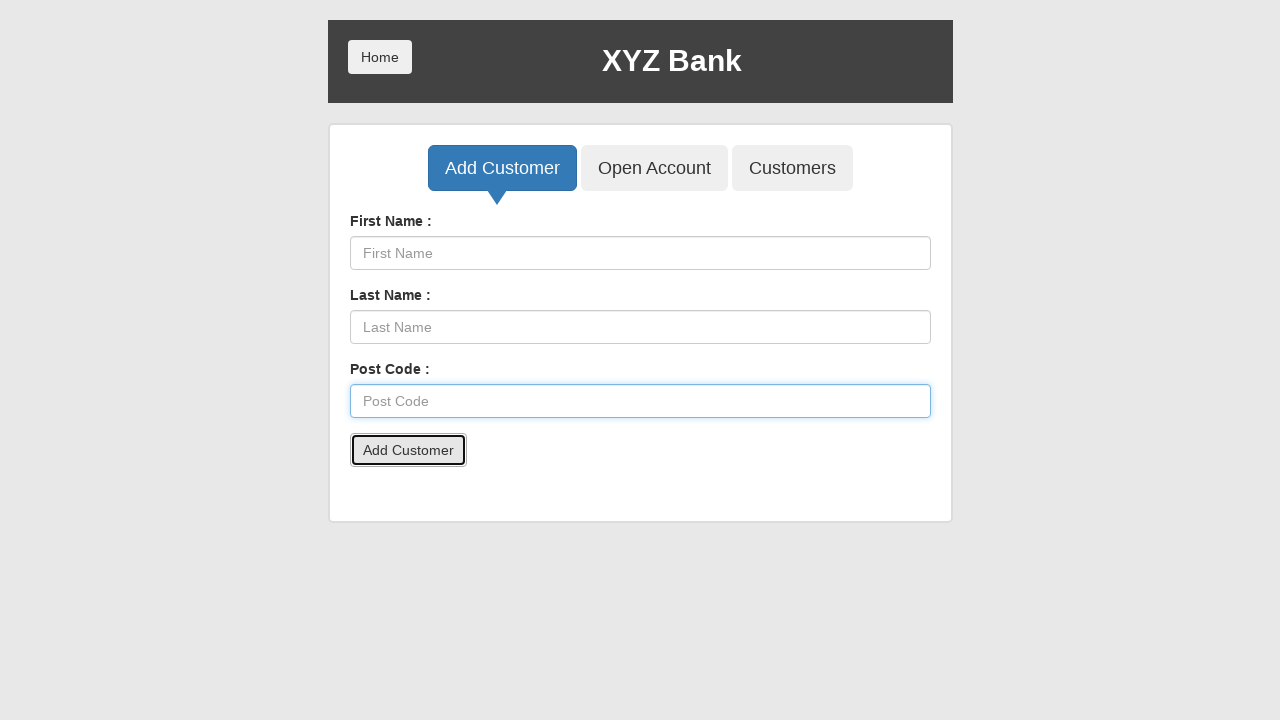

Clicked Open Account button at (654, 168) on text=Open Account
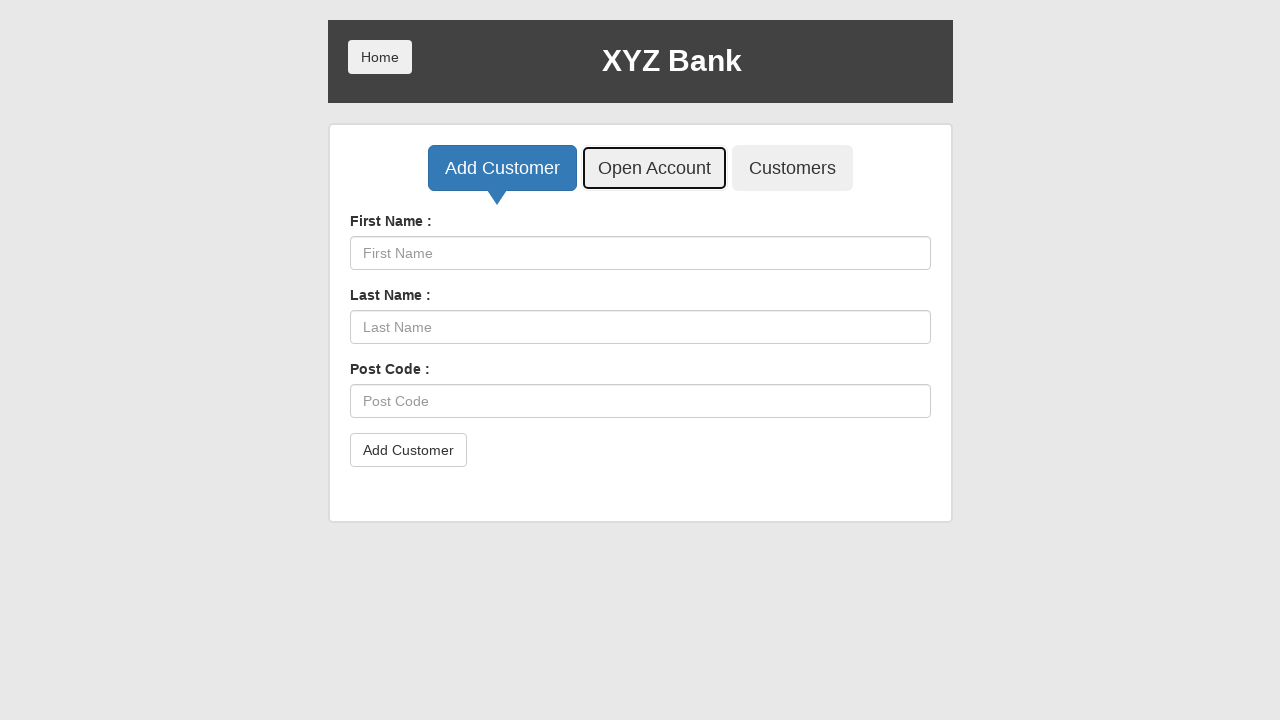

Navigated to Open Account page
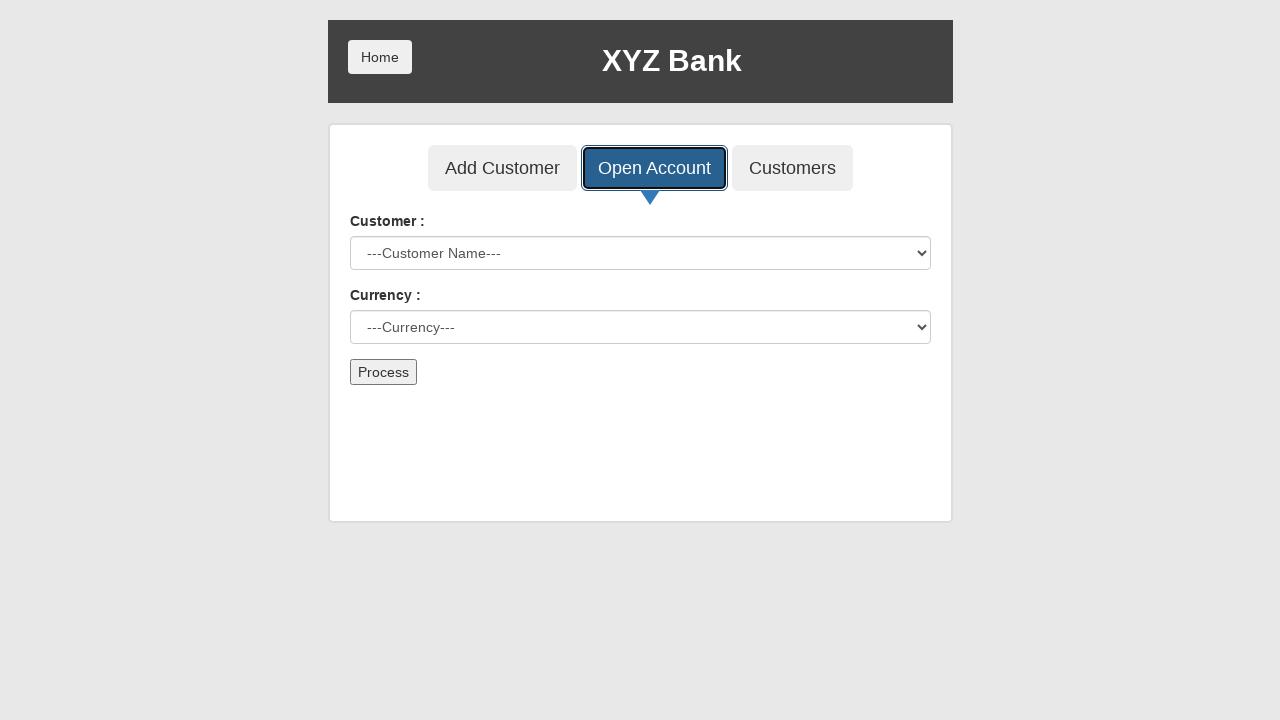

Selected customer option 6 on select[name="userSelect"]
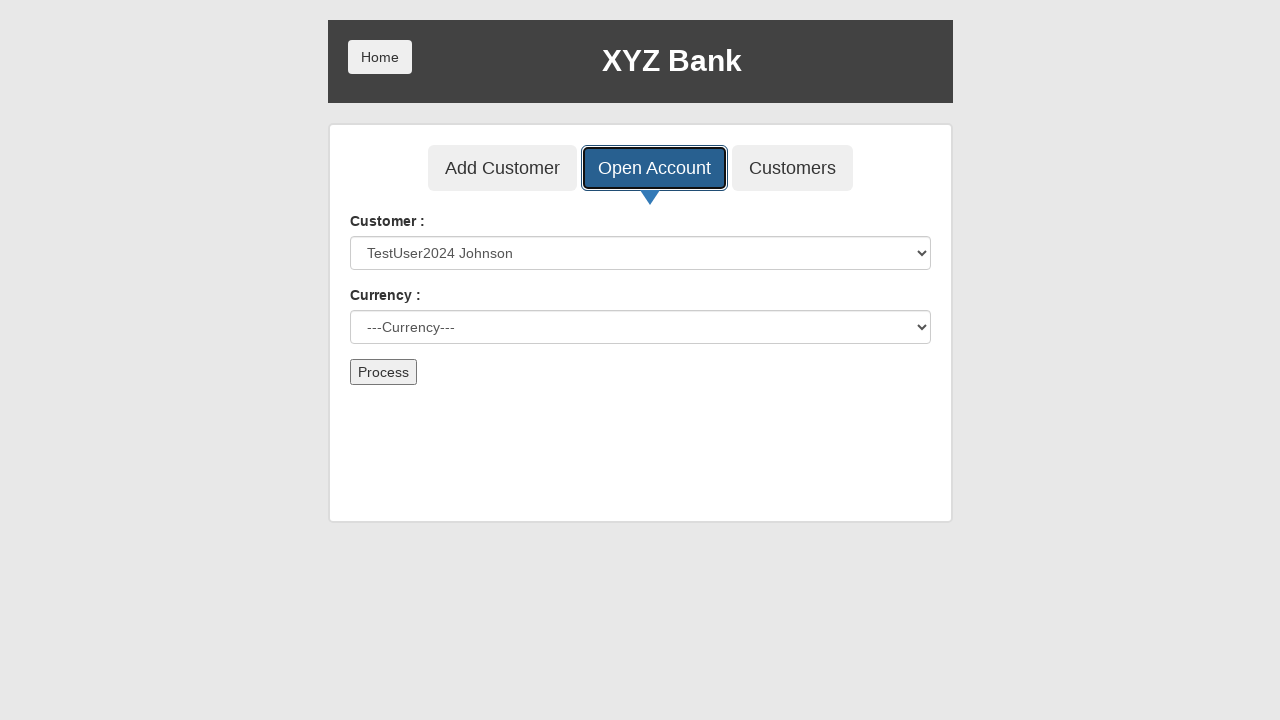

Selected Dollar currency on select[name="currency"]
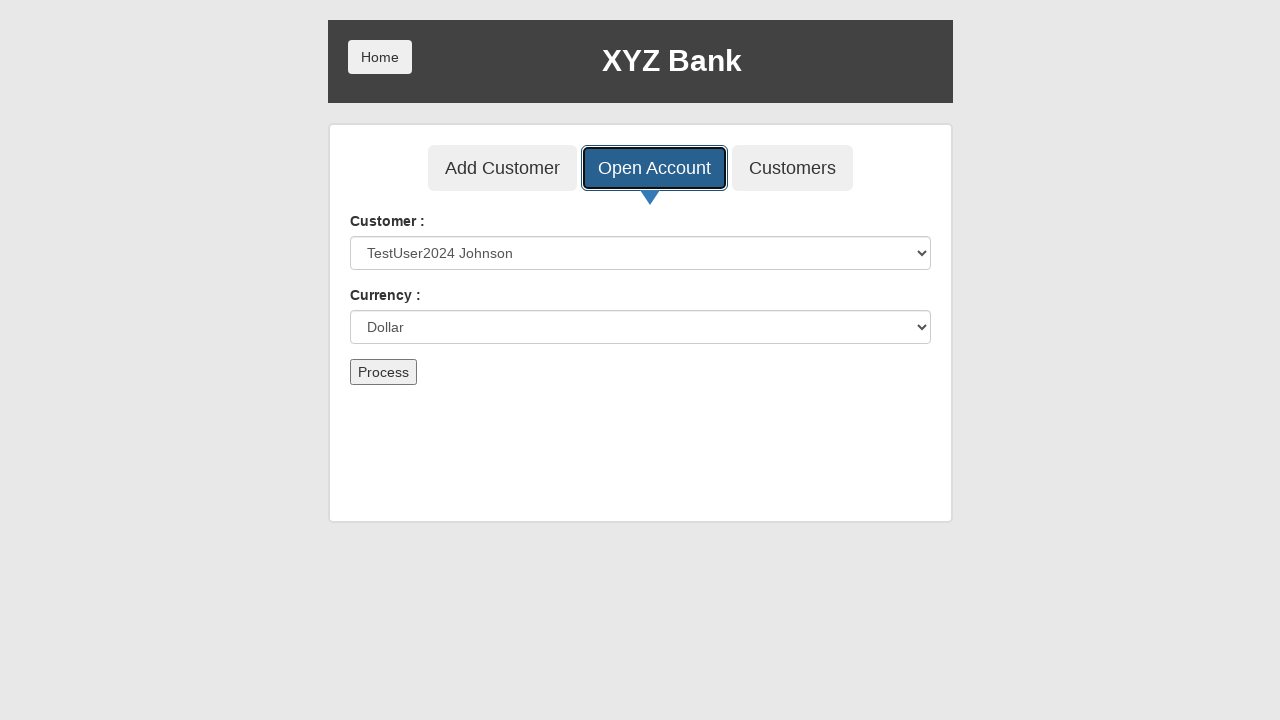

Set up dialog dismissal handler for account creation
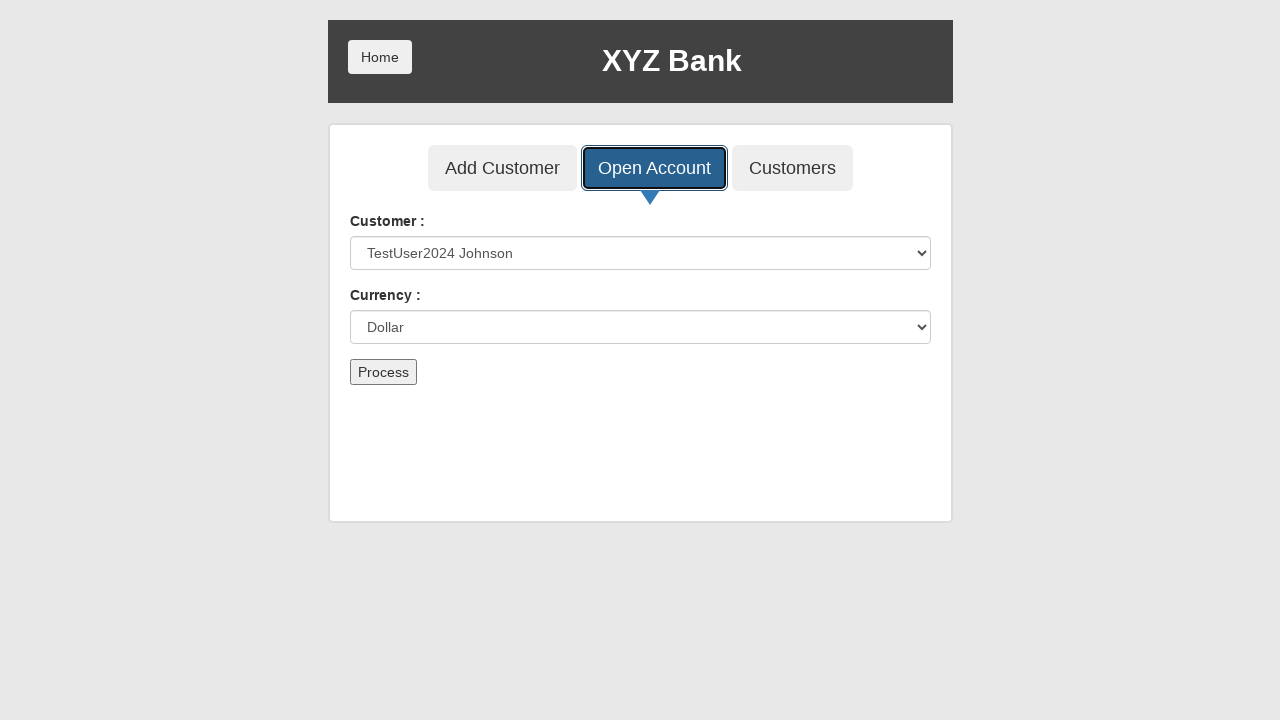

Clicked Process button to create account at (383, 372) on text=Process
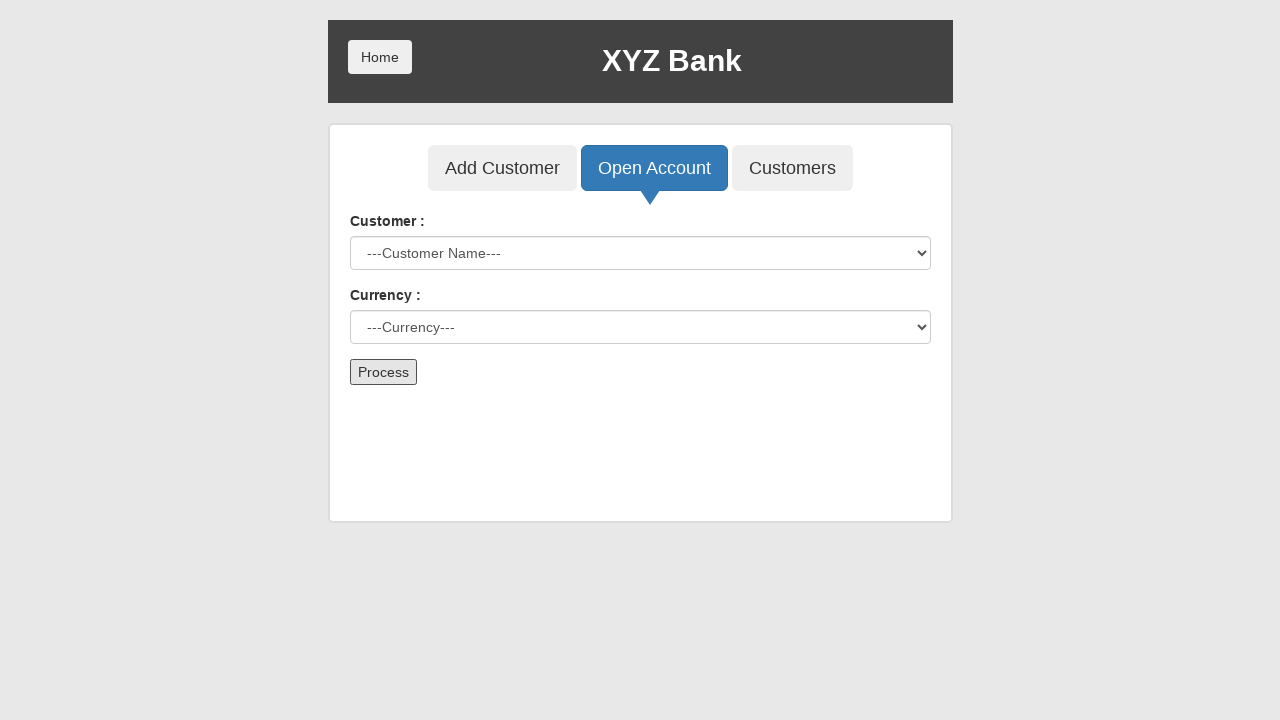

Clicked Home button at (380, 57) on text=Home
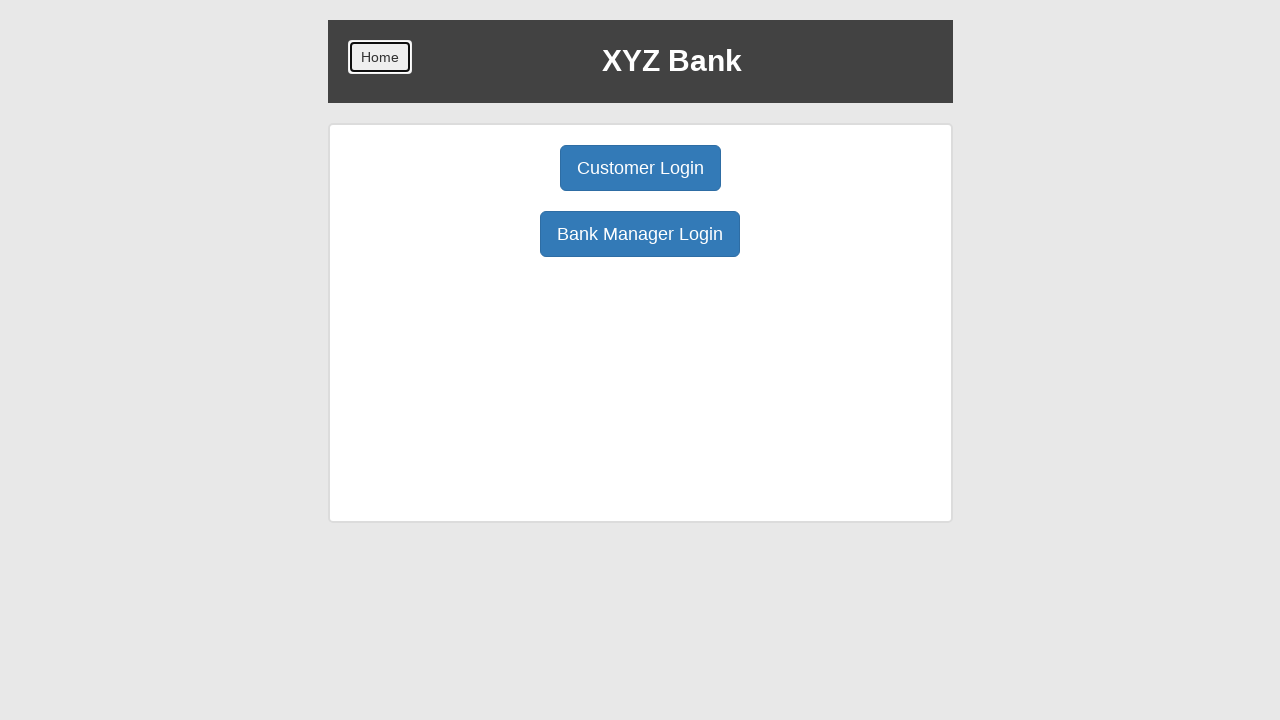

Clicked Customer Login button at (640, 168) on text=Customer Login
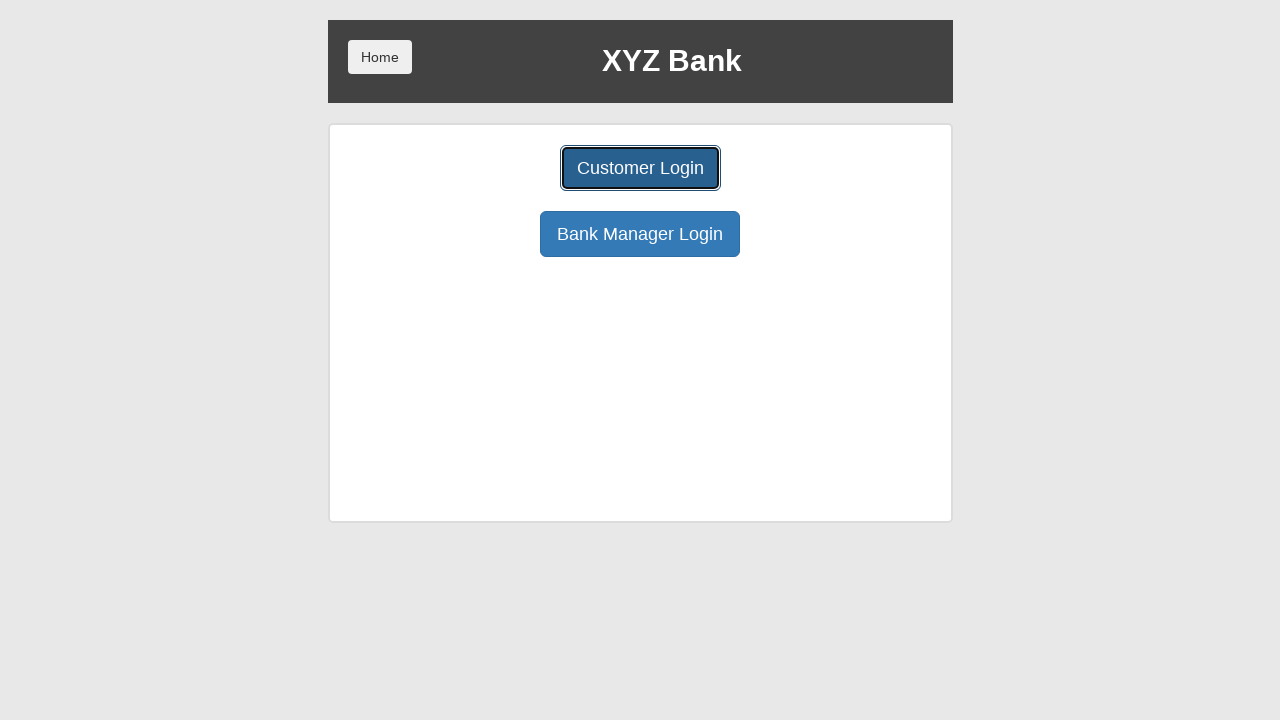

Selected customer 6 for login on select[name="userSelect"]
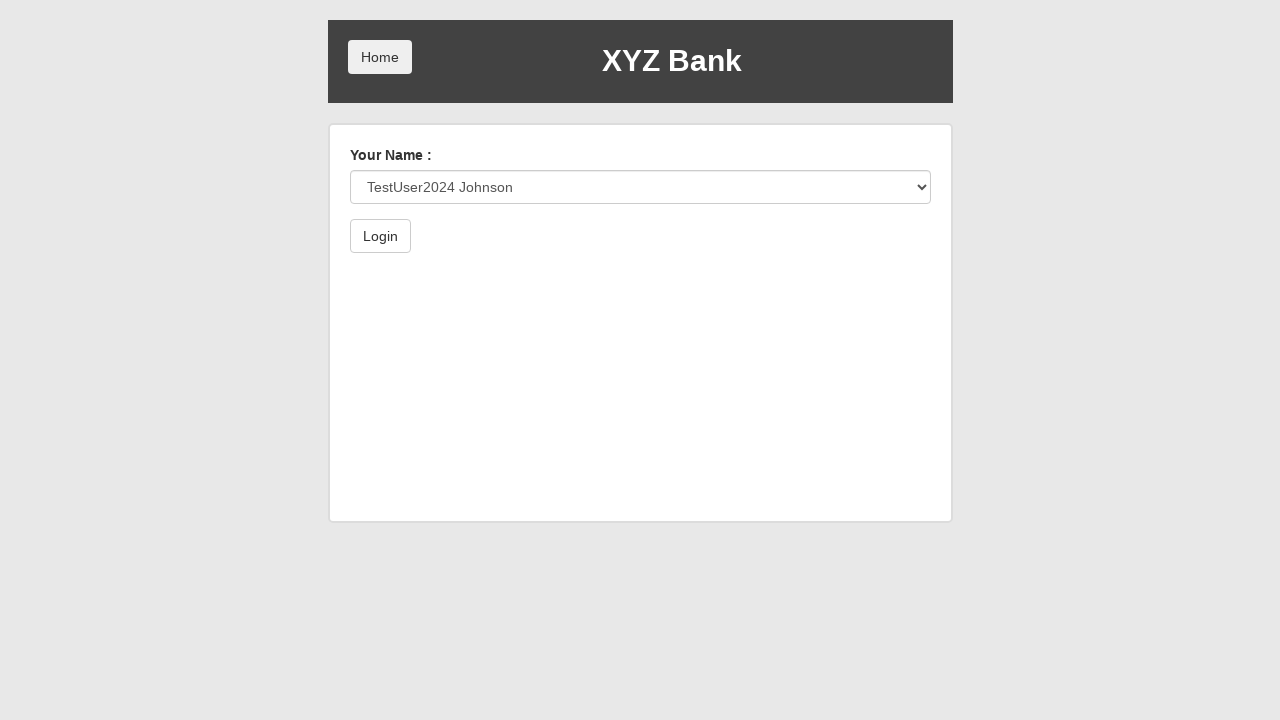

Clicked Login button to authenticate as customer at (380, 236) on text=Login
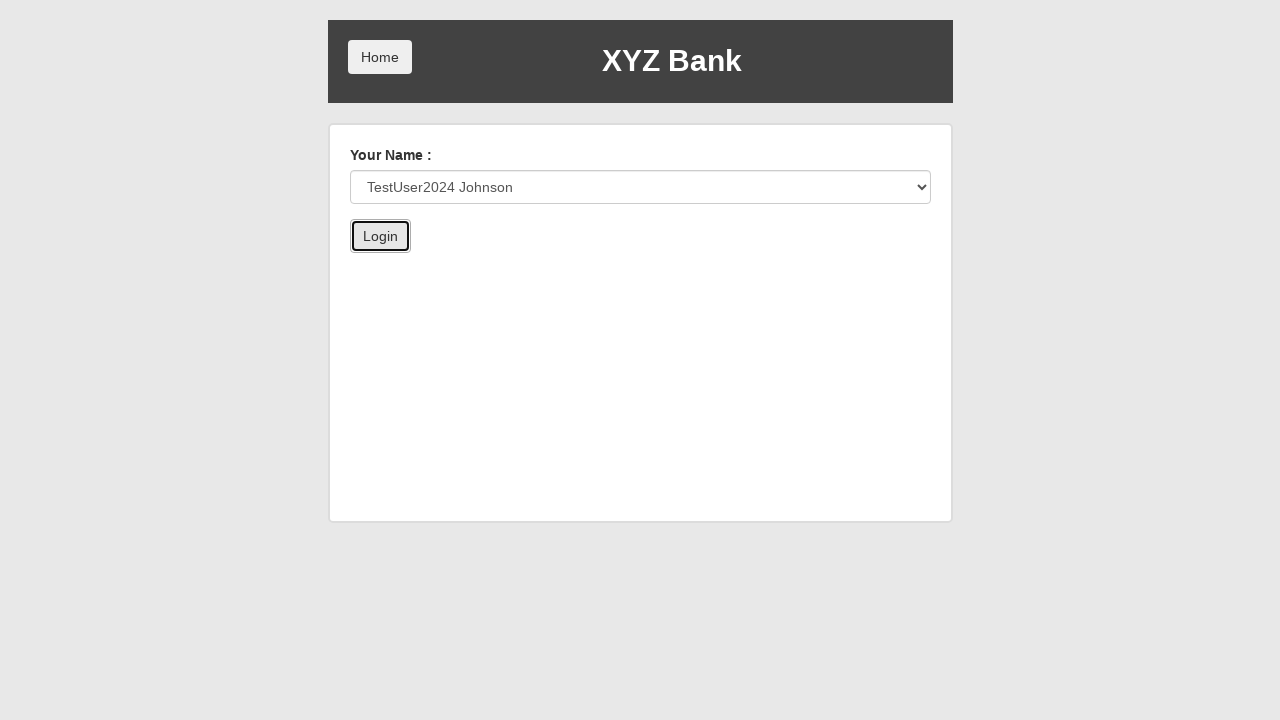

Clicked Deposit button at (652, 264) on text=Deposit
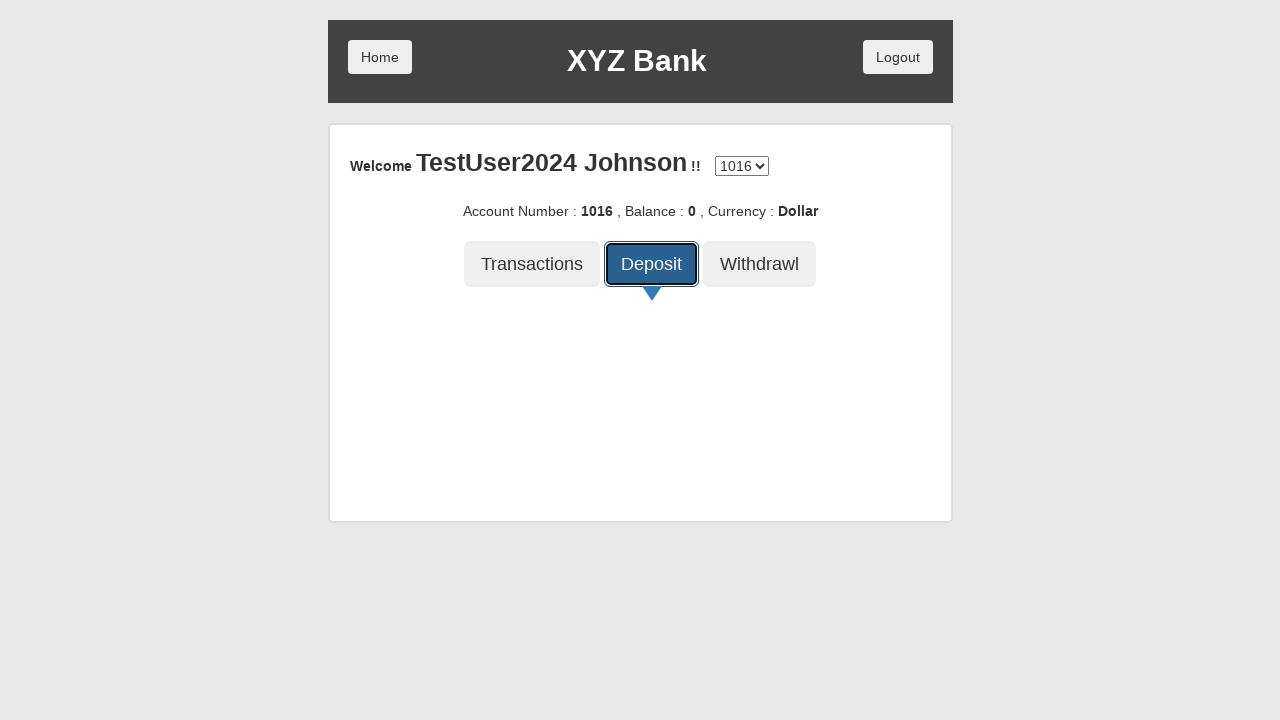

Clicked amount input field at (640, 349) on [placeholder="amount"]
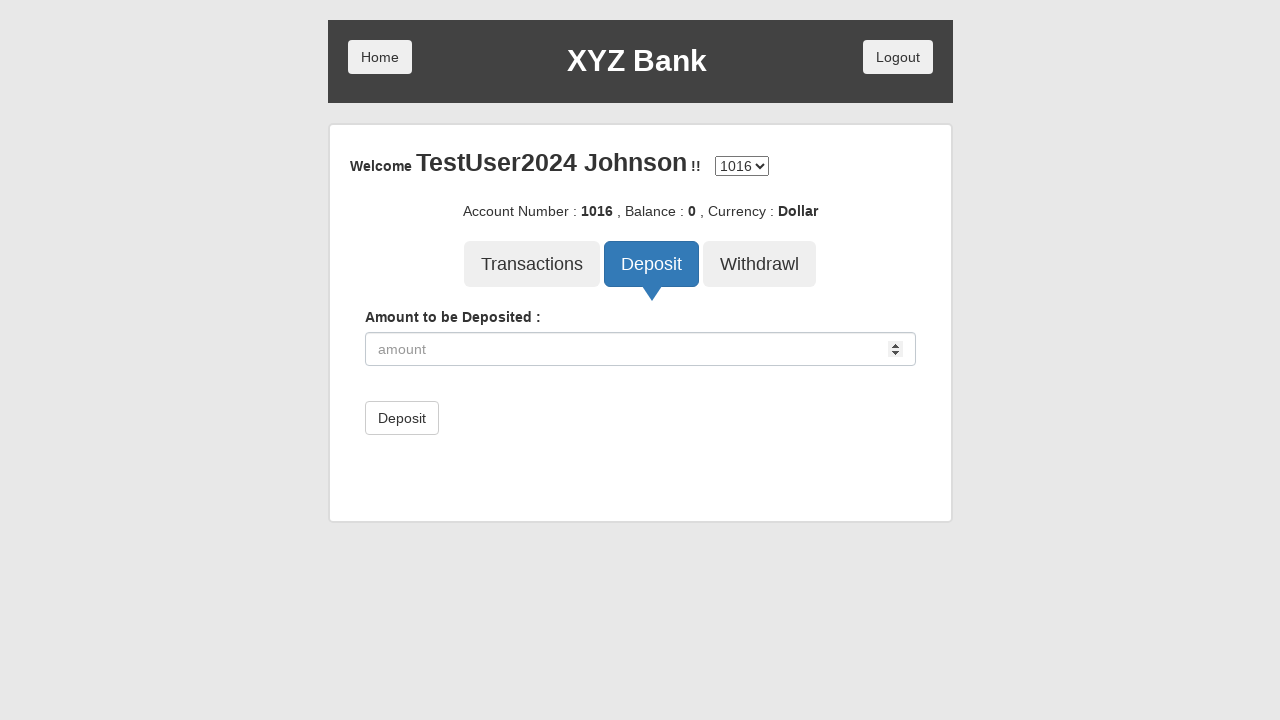

Filled amount field with '2000' on [placeholder="amount"]
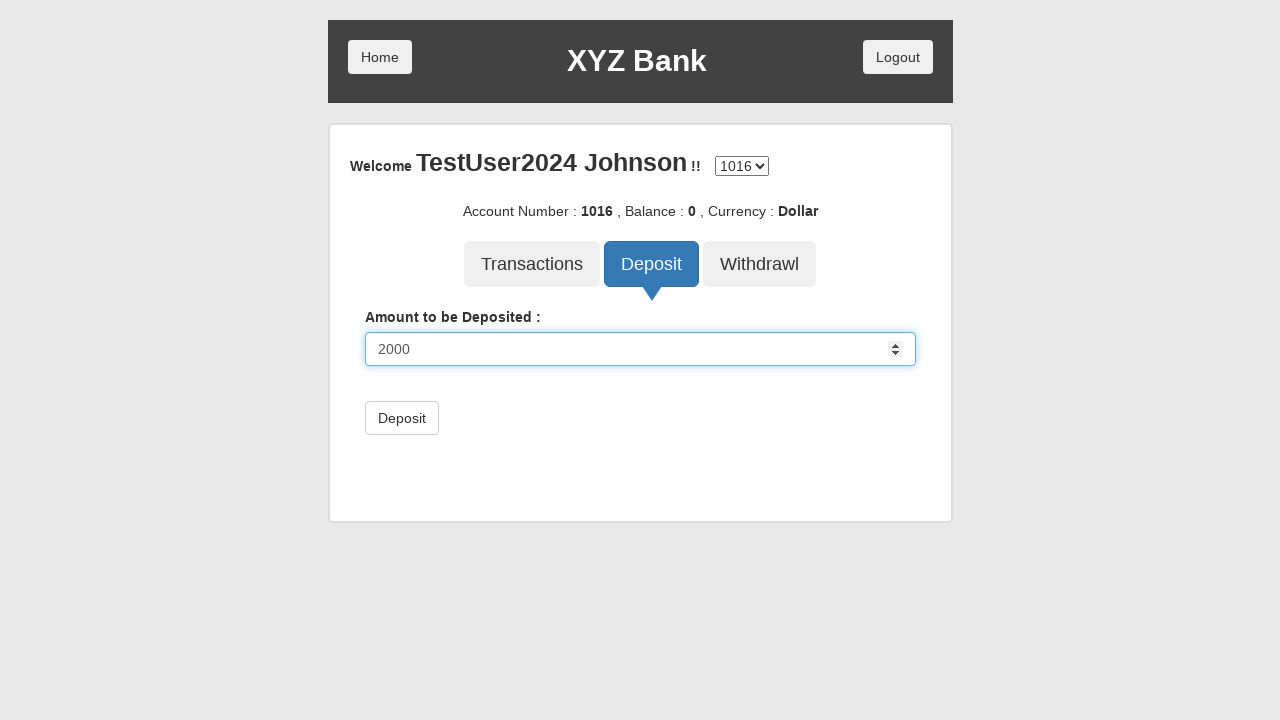

Clicked Deposit button to confirm deposit at (402, 418) on form[role="form"] button:has-text("Deposit")
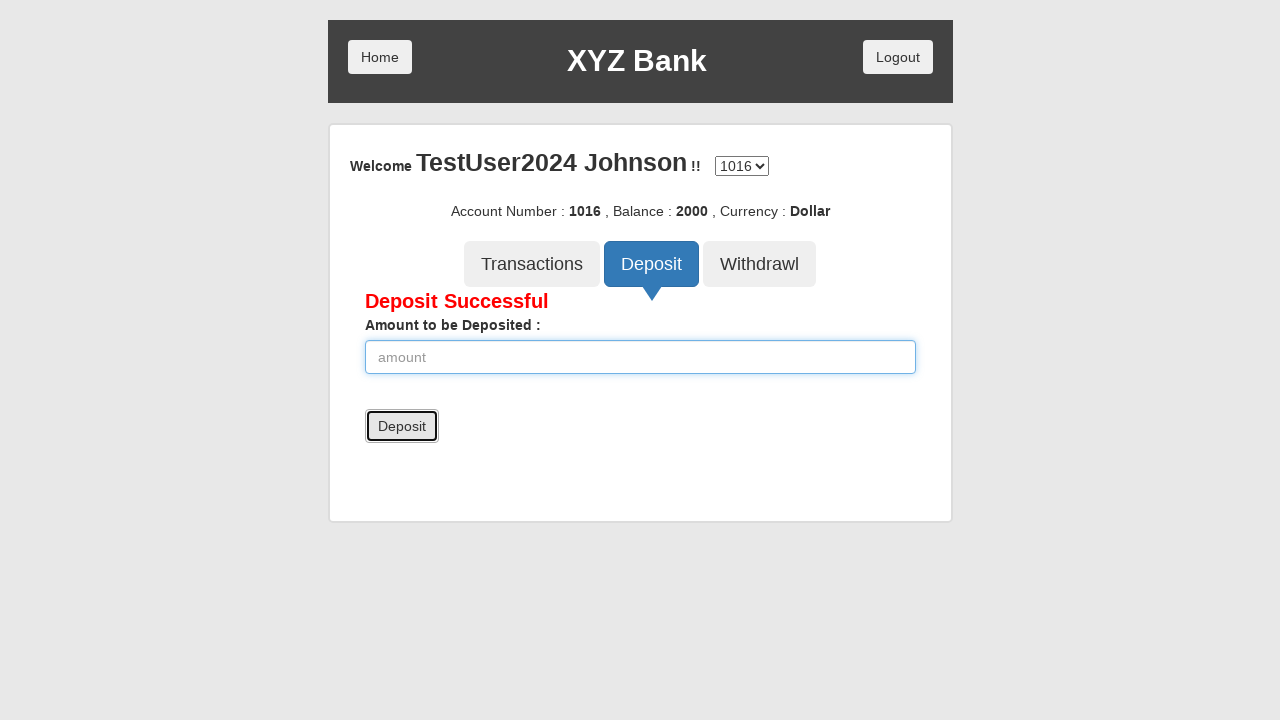

Verified deposit was successful
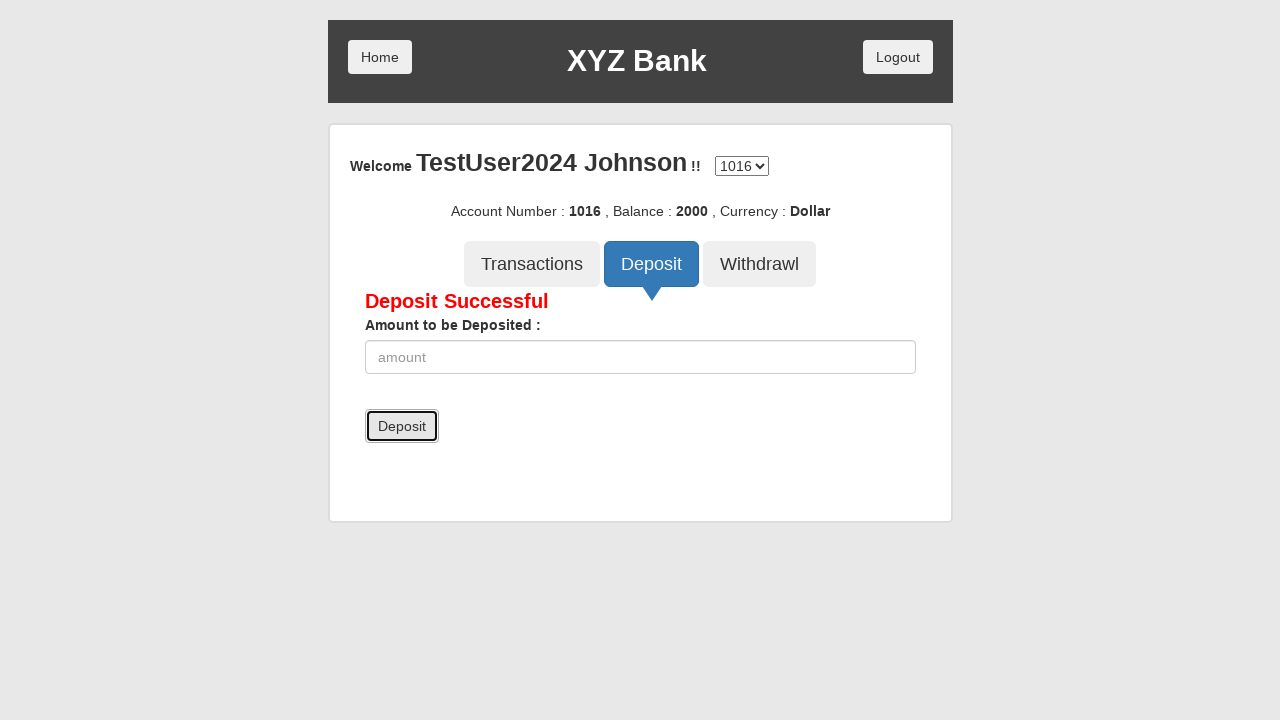

Clicked Withdrawal button at (760, 264) on text=Withdrawl
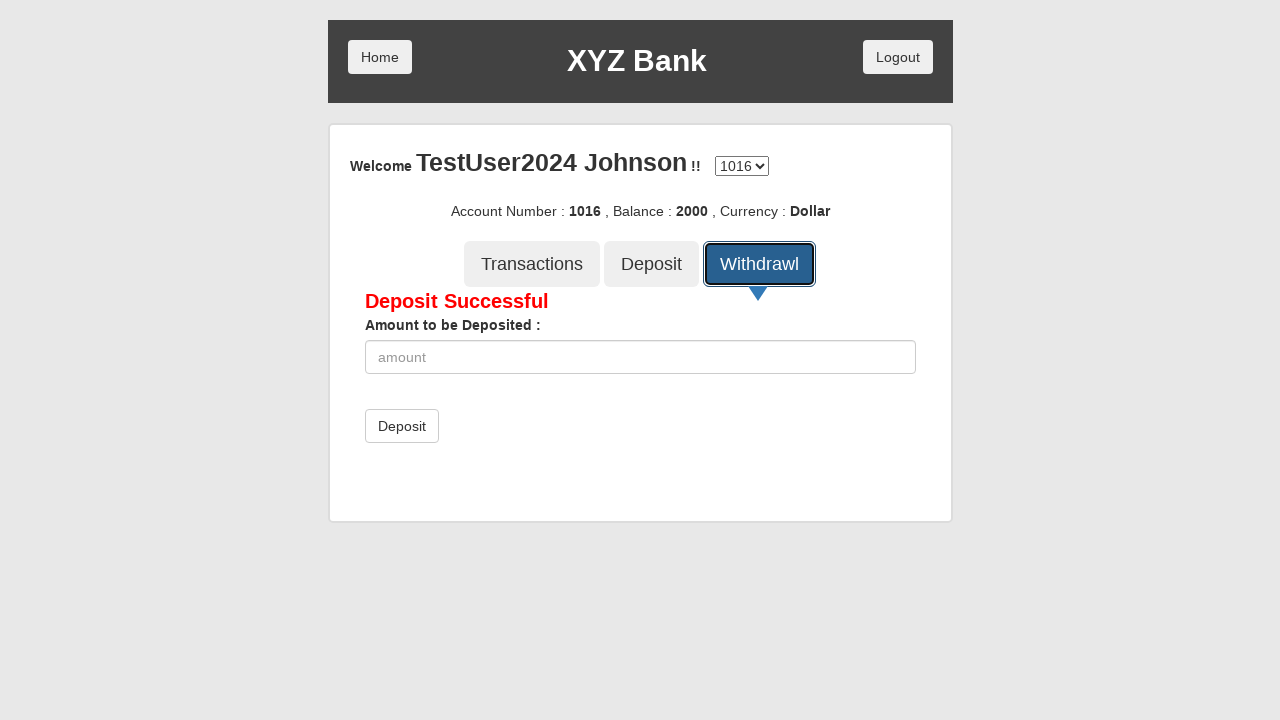

Filled amount field with '400' for withdrawal on [placeholder="amount"]
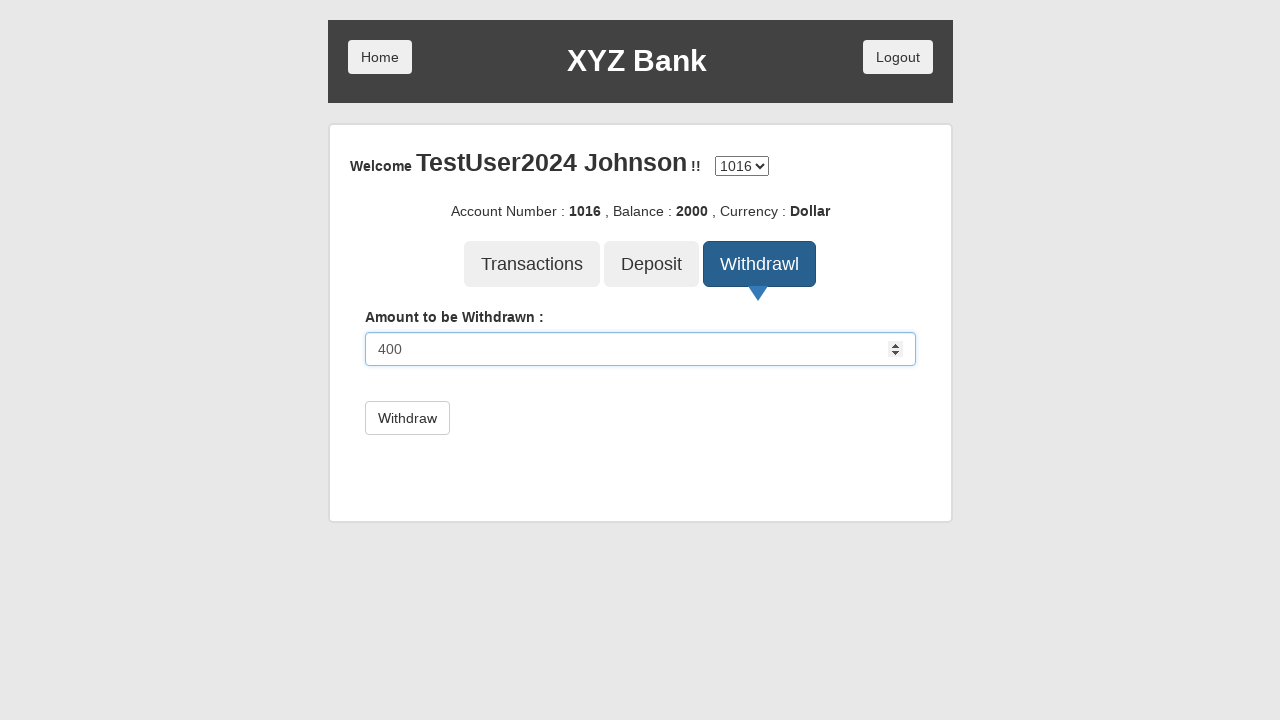

Clicked Withdraw button to confirm withdrawal at (407, 418) on form[role="form"] button:has-text("Withdraw")
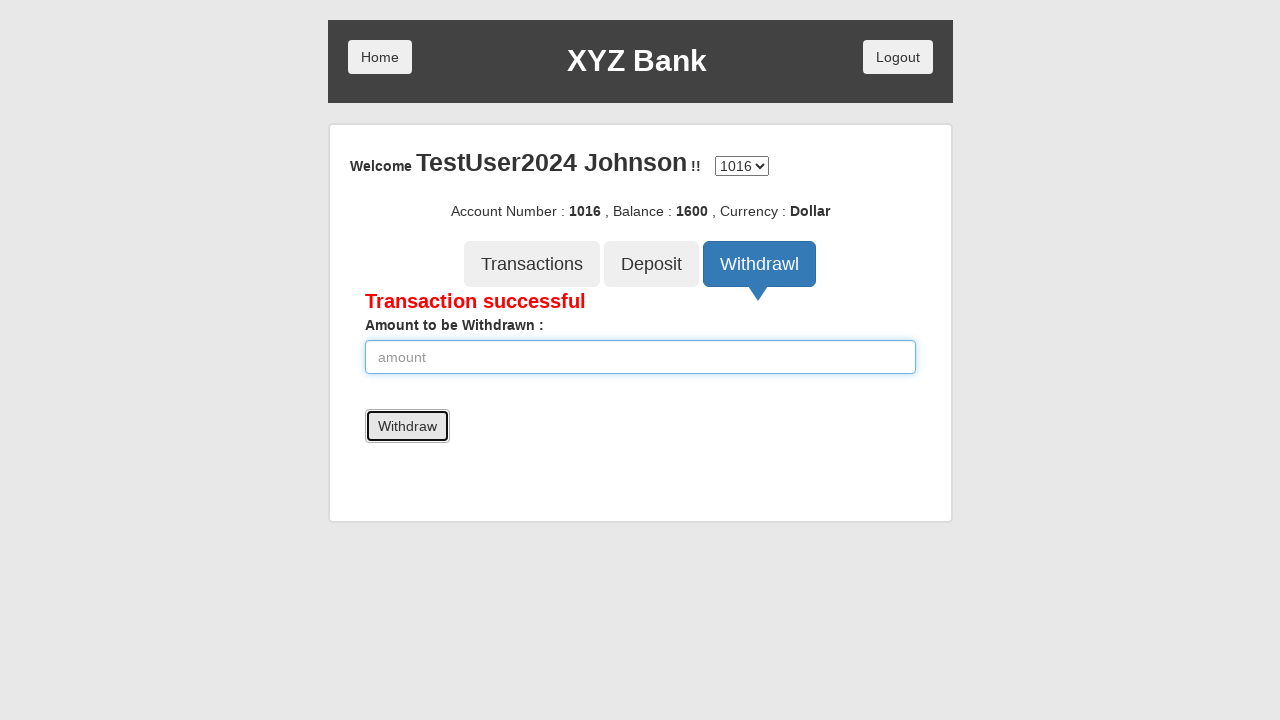

Verified balance updated to 1600 after withdrawal
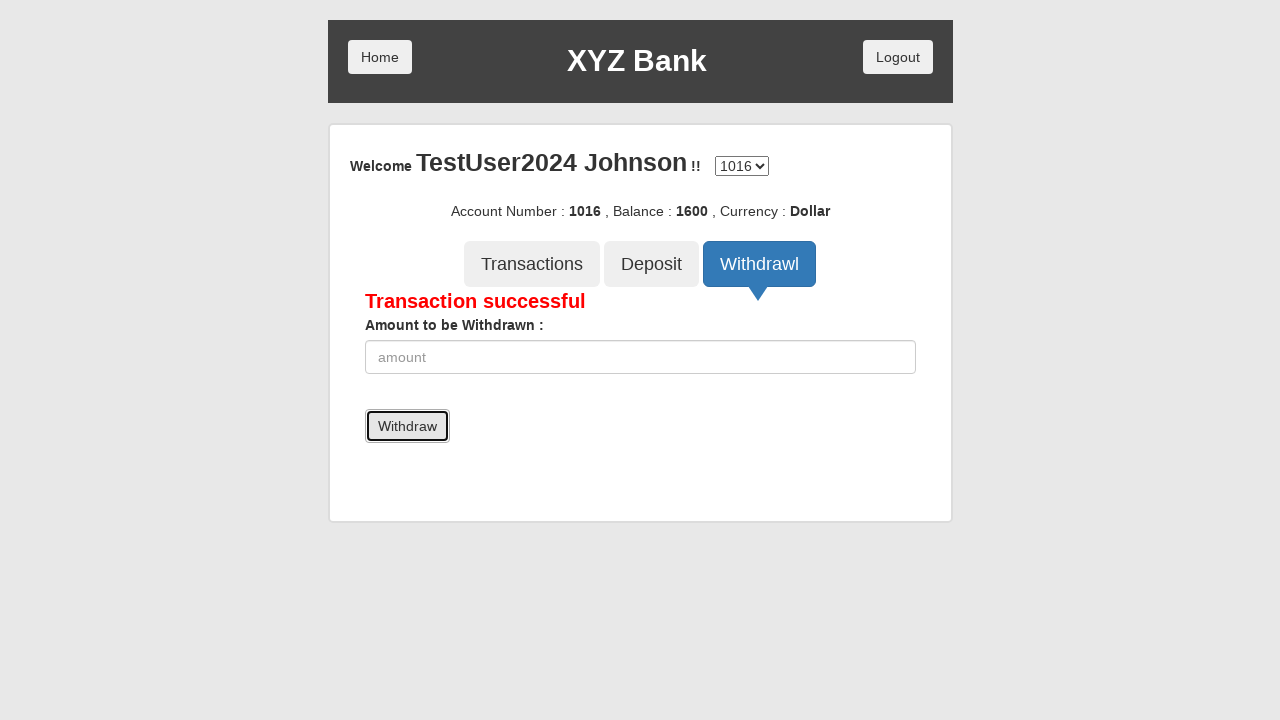

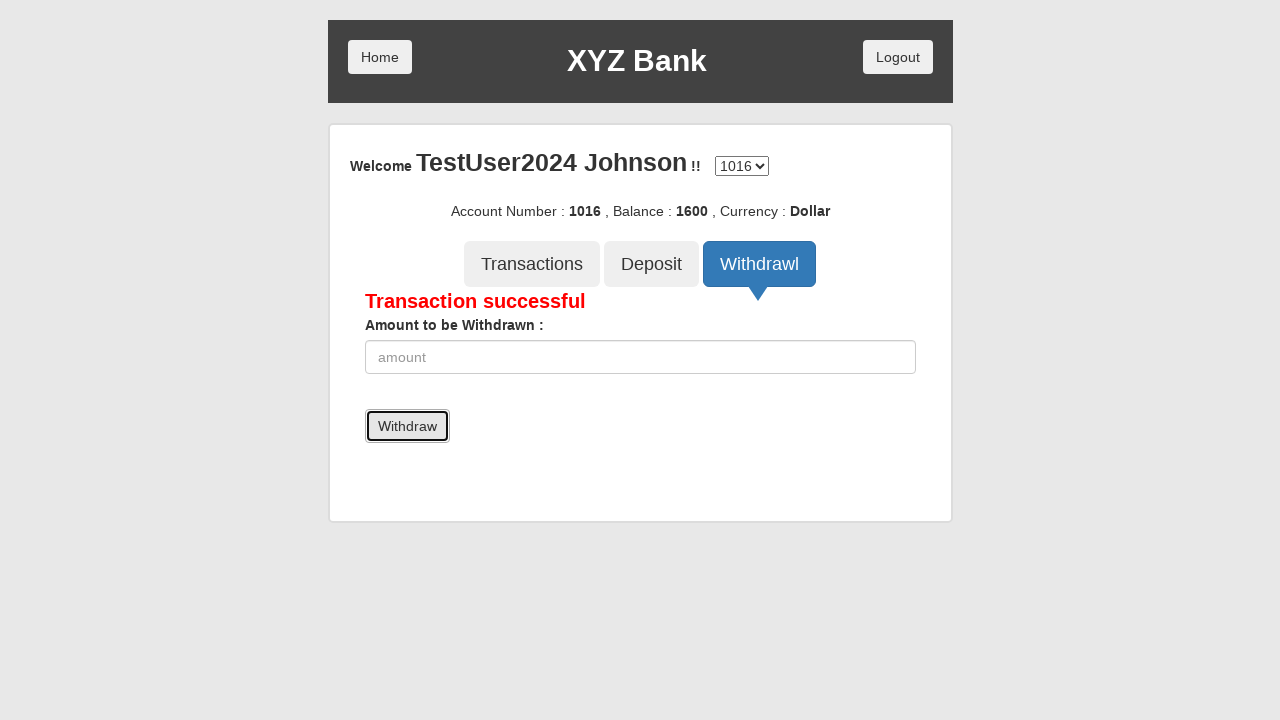